Searches for a company on the UK Companies House website by entering a company name and submitting the search form

Starting URL: https://find-and-update.company-information.service.gov.uk/

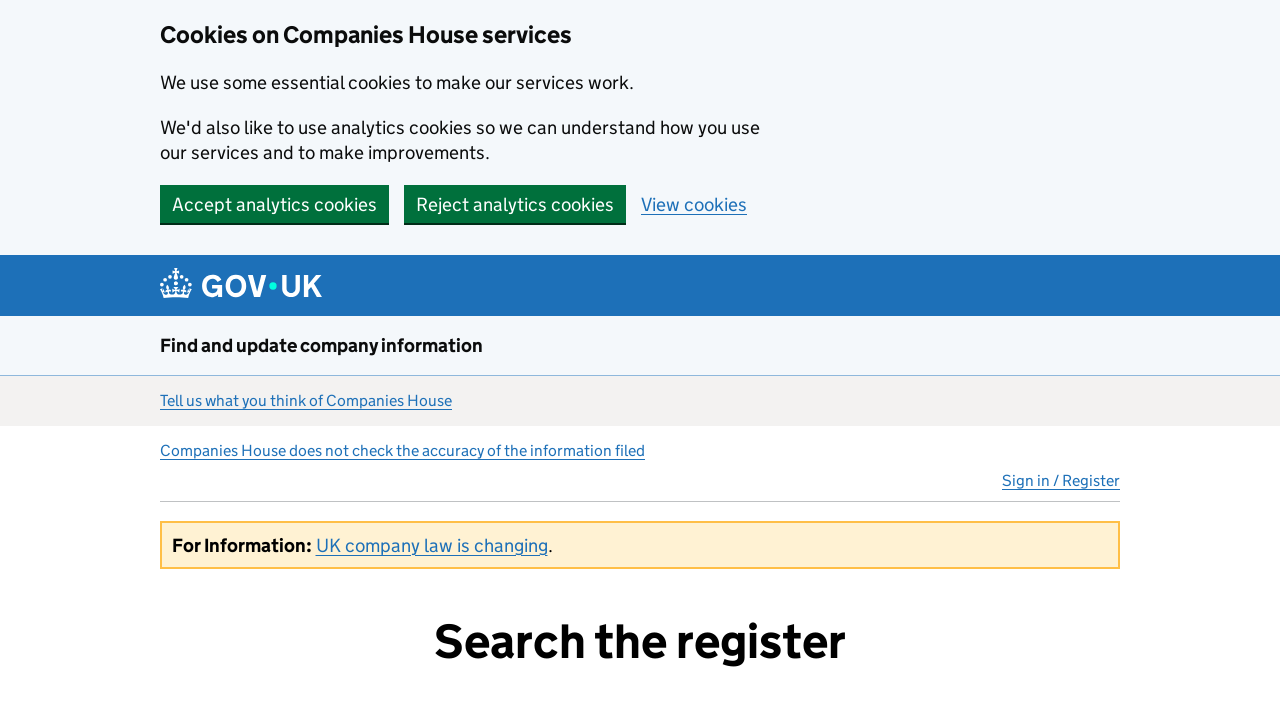

Entered 'ION Trading' in the search box on #site-search-text
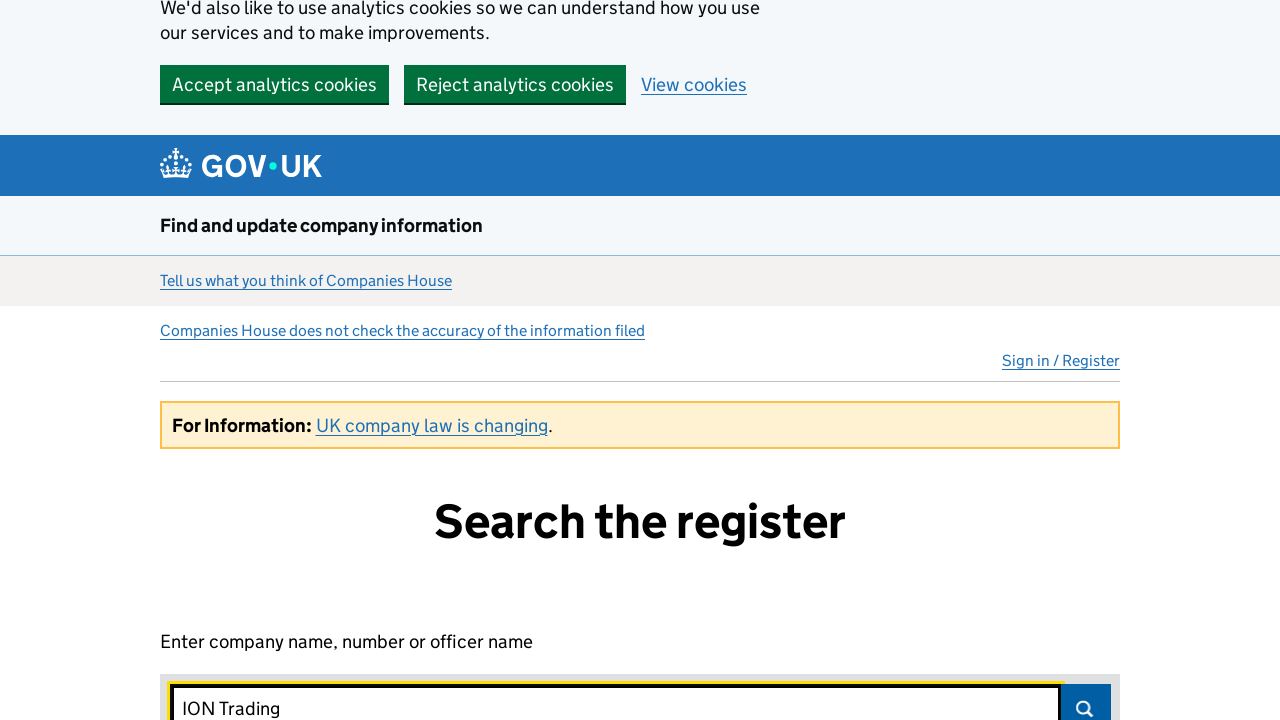

Clicked the search button at (1086, 695) on #search-submit
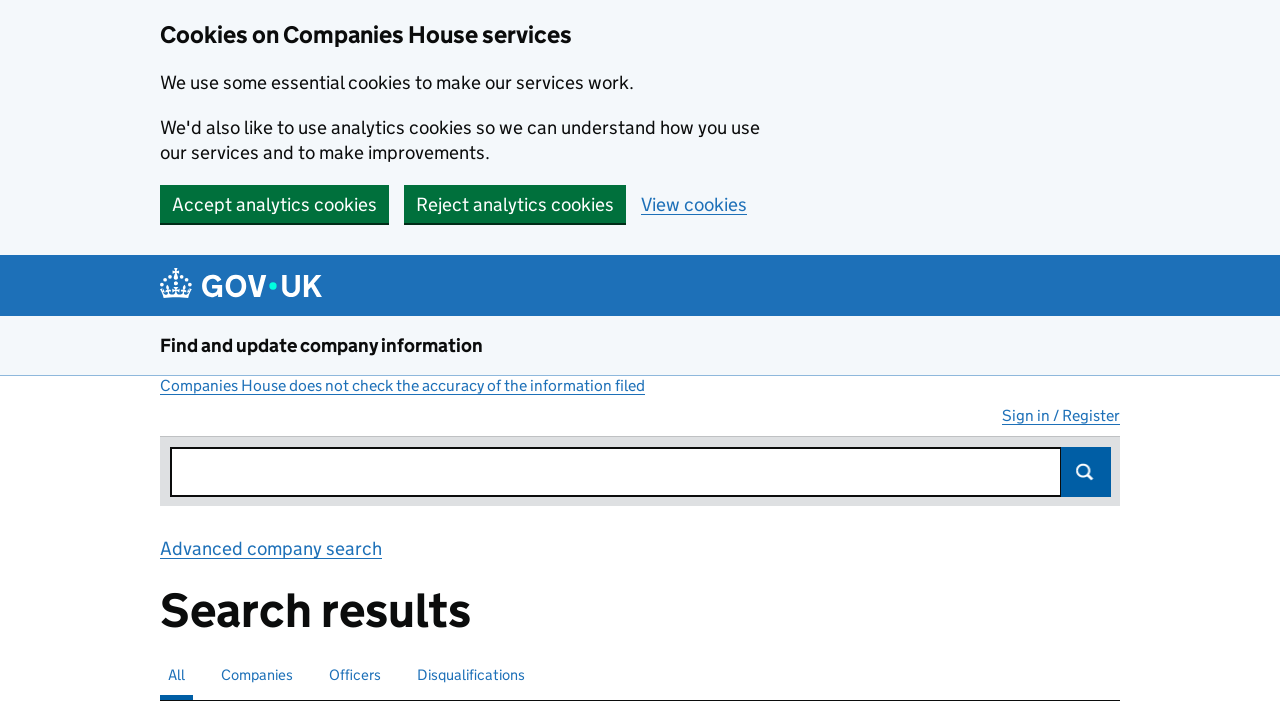

Search results loaded successfully
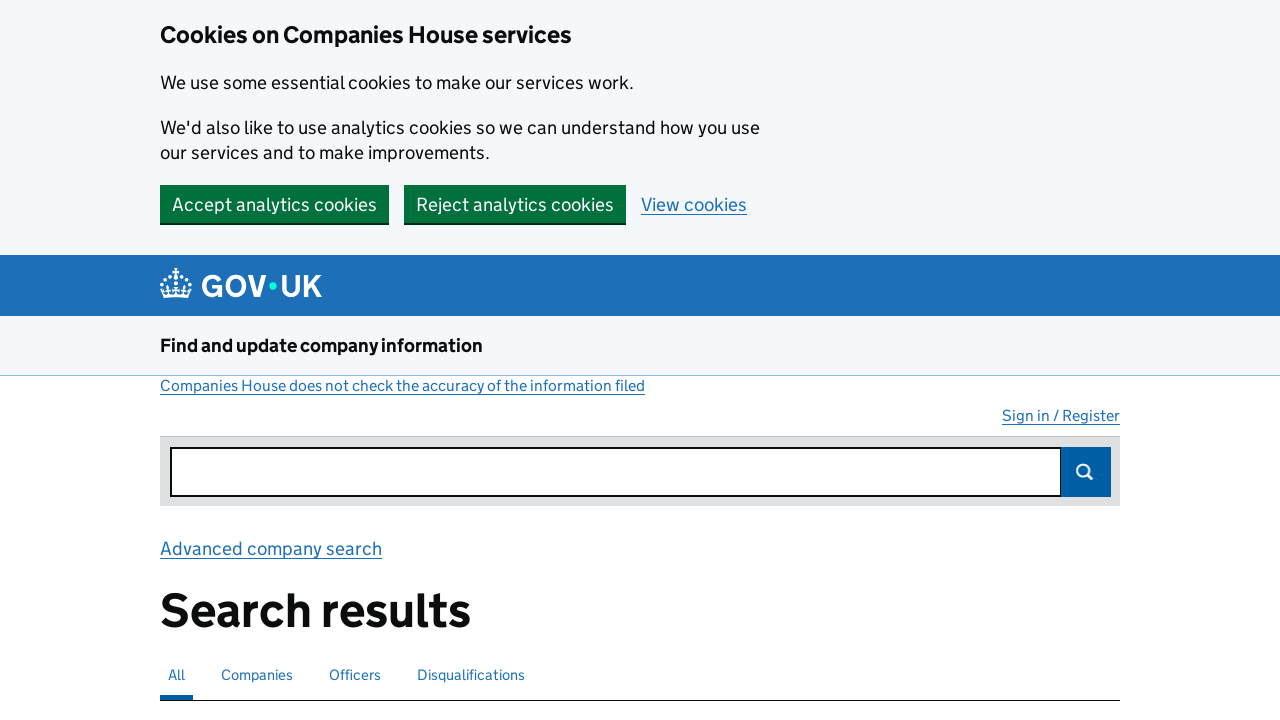

Verified that company results are displayed
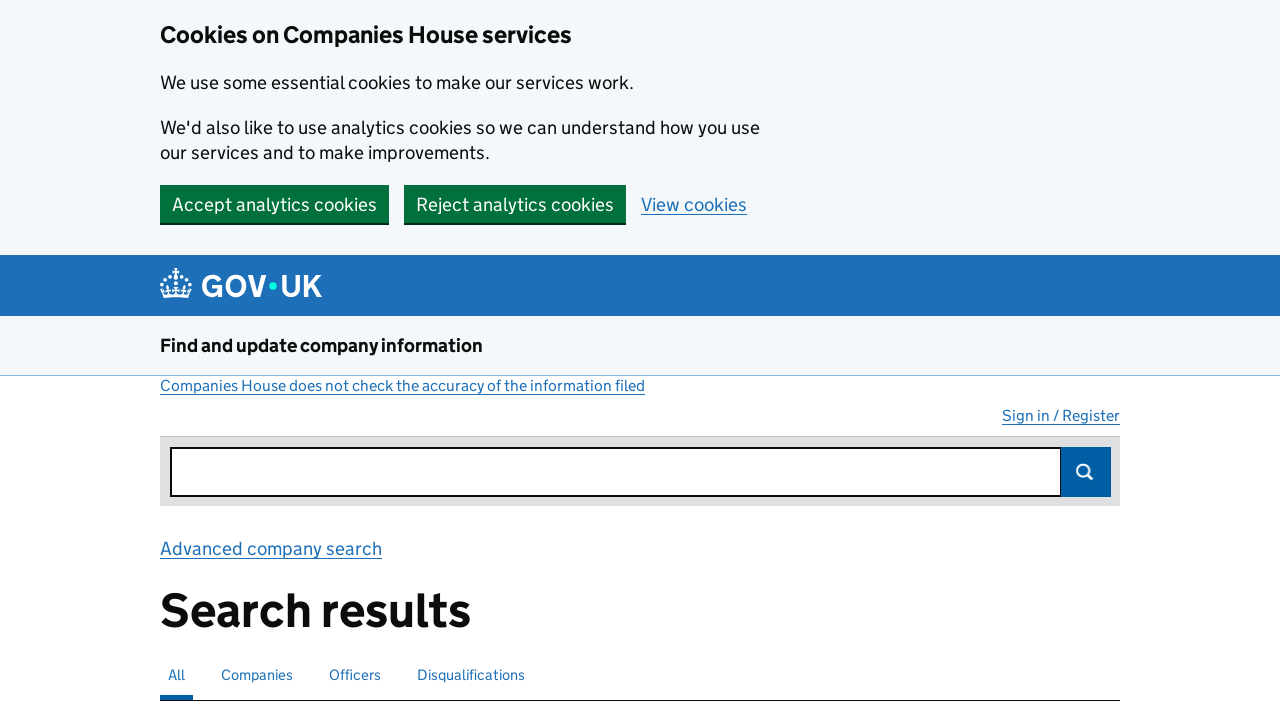

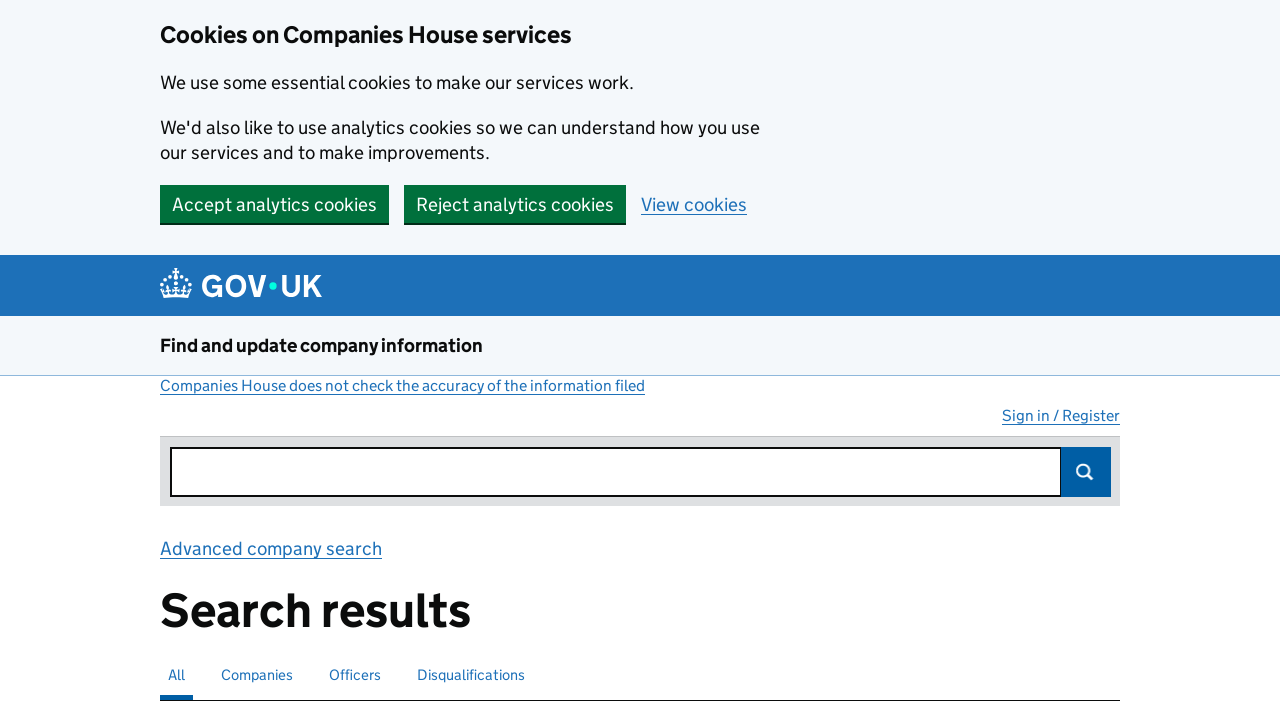